Tests the alert functionality on the Mabl sandbox site by navigating to the alert examples page, verifying the page content, and interacting with alert dialogs.

Starting URL: https://sandbox.mabl.com/

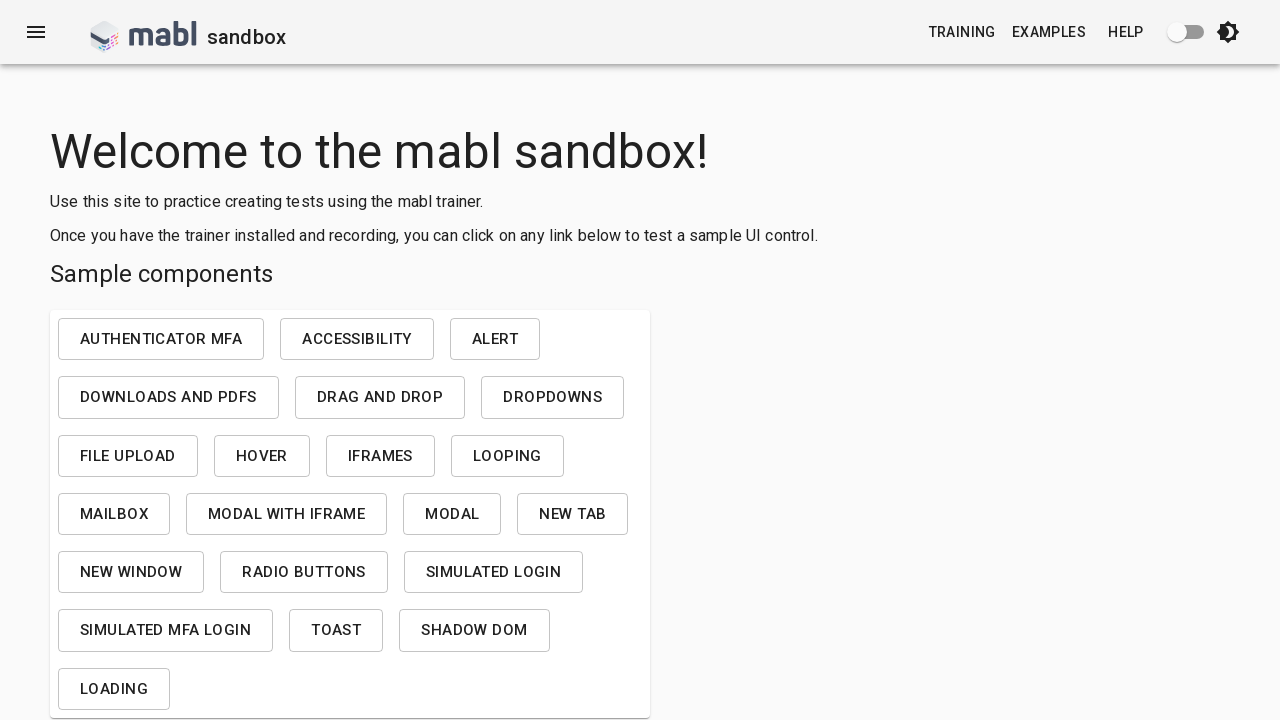

Main container loaded and became visible
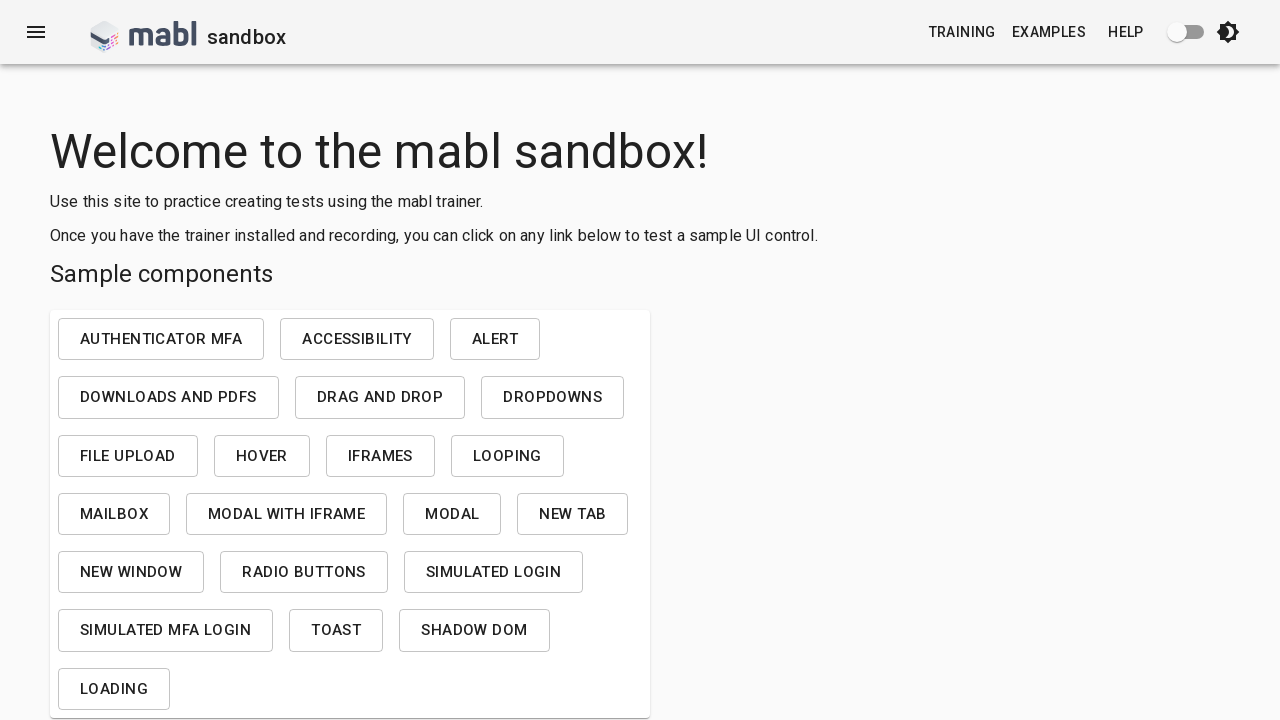

Clicked on alert link at (495, 339) on text=alert
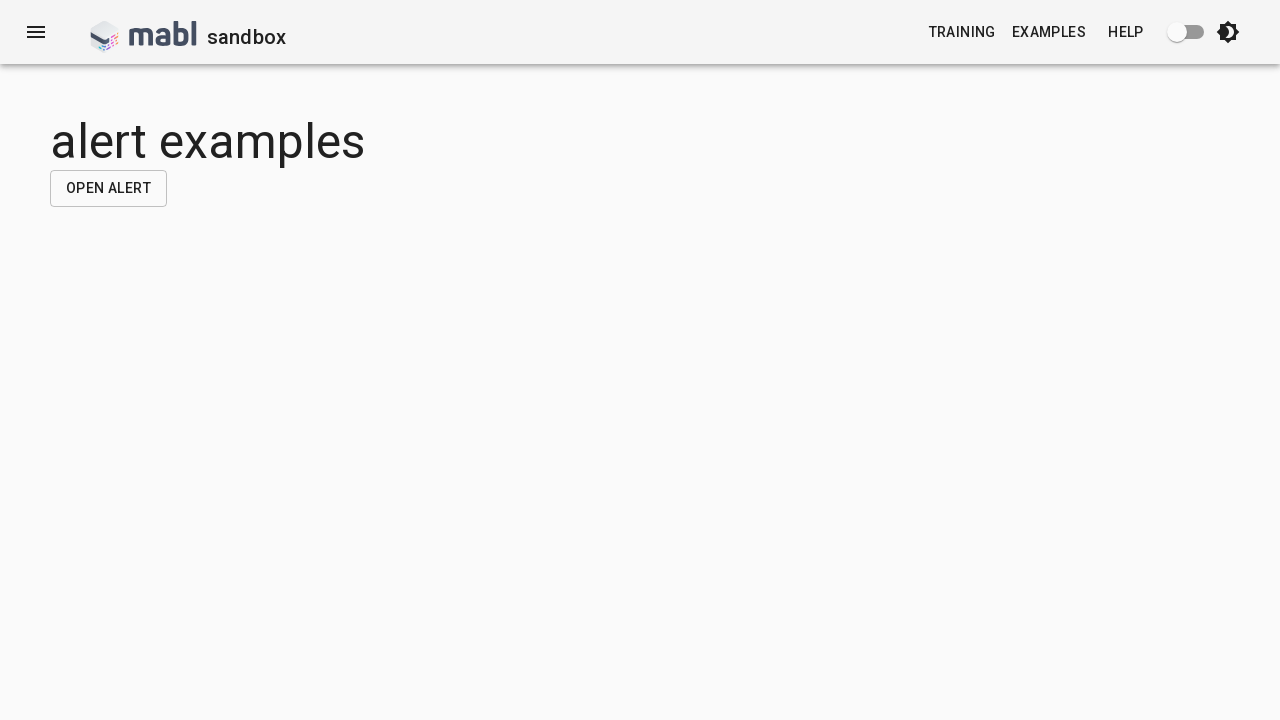

Alert examples heading became visible
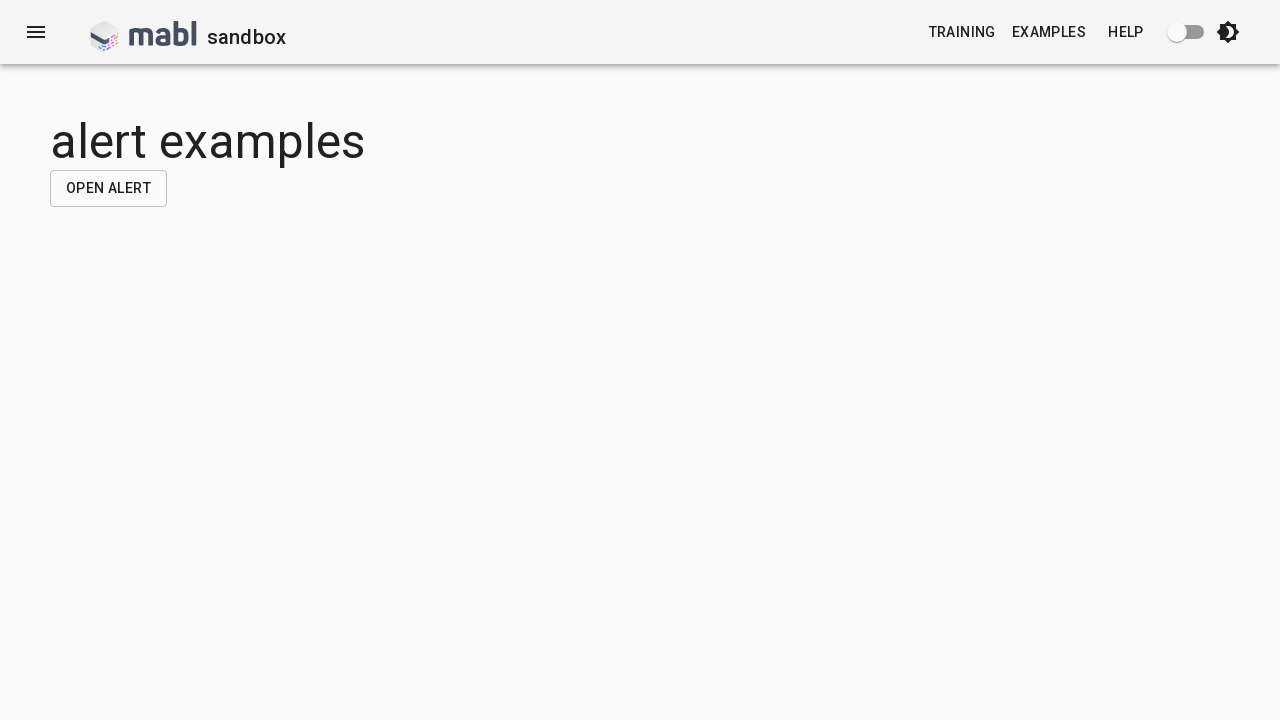

Set up dialog handler to accept alerts
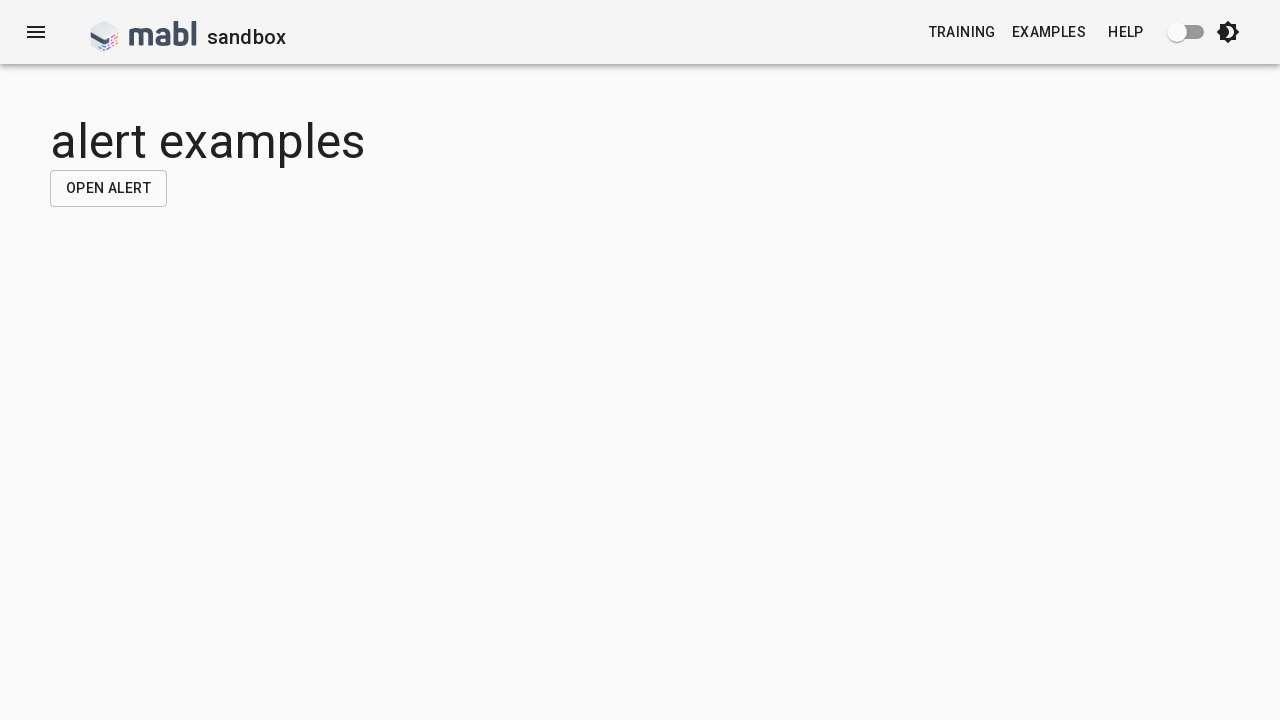

Clicked 'open alert' button to trigger alert dialog at (108, 188) on text=open alert
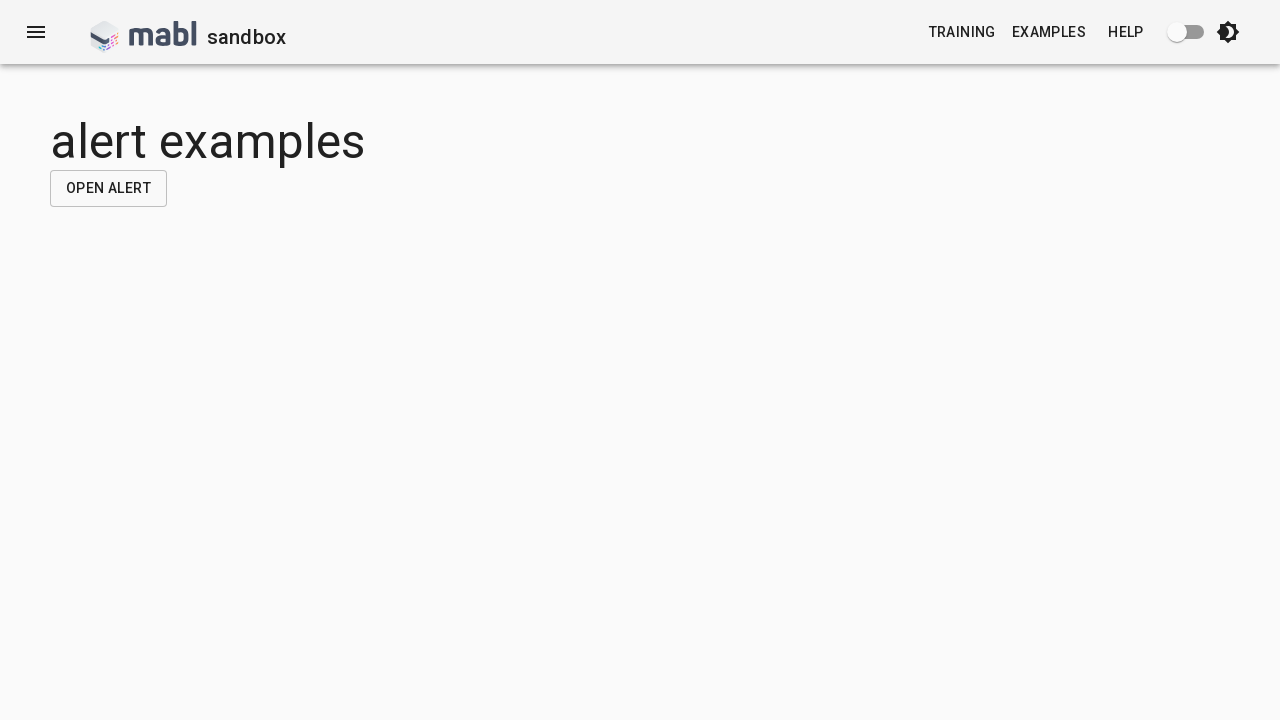

Waited 2 seconds for alert interaction to complete
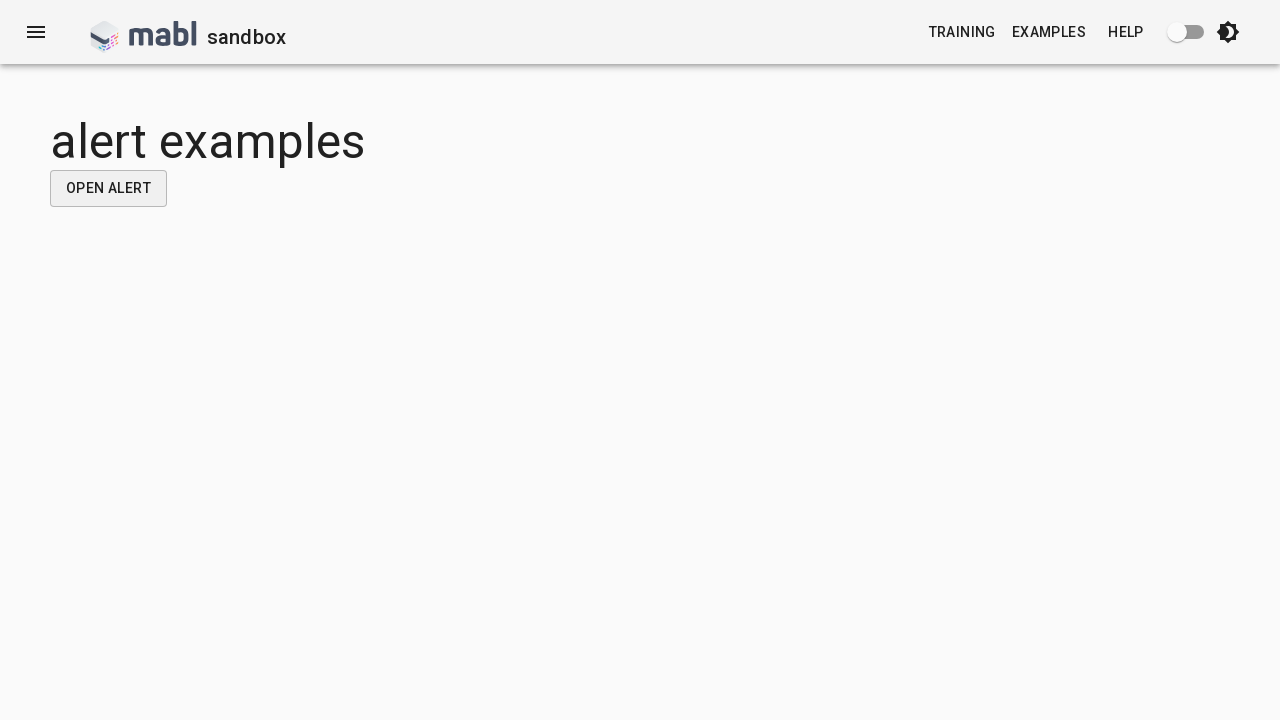

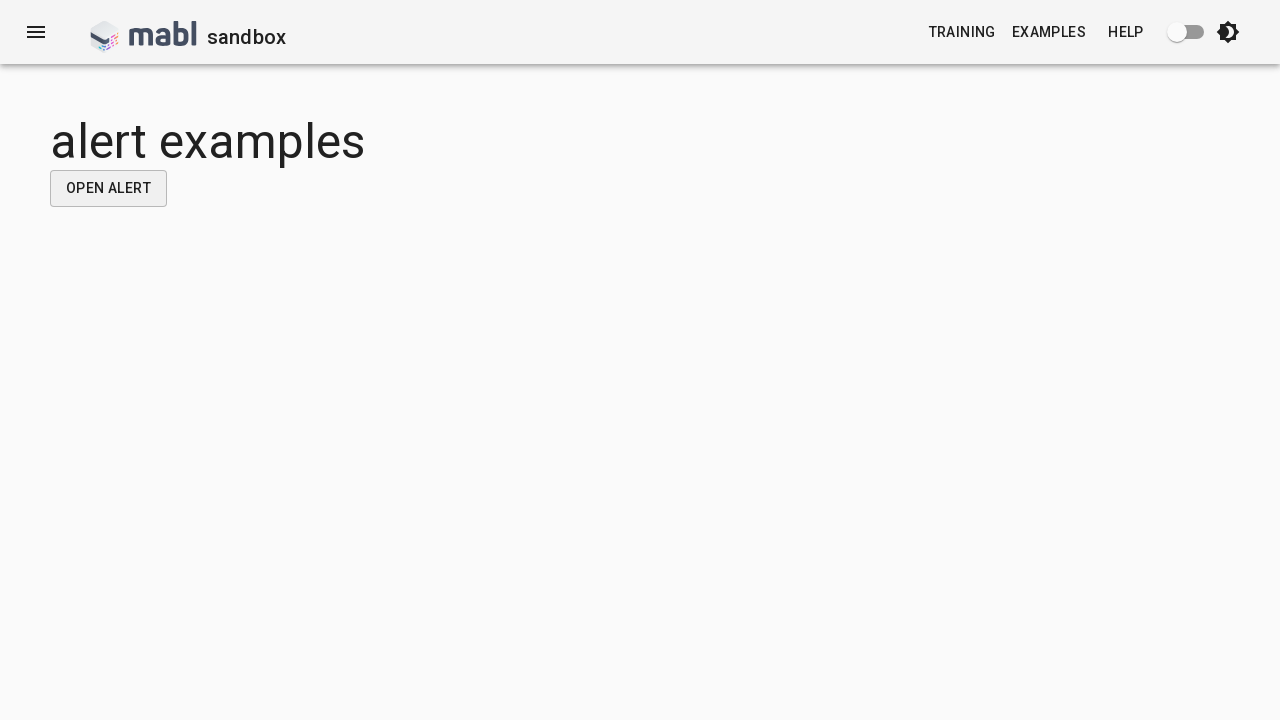